Tests the personal notes functionality by navigating to the notes page and creating multiple notes with titles and content

Starting URL: https://material.playwrightvn.com/

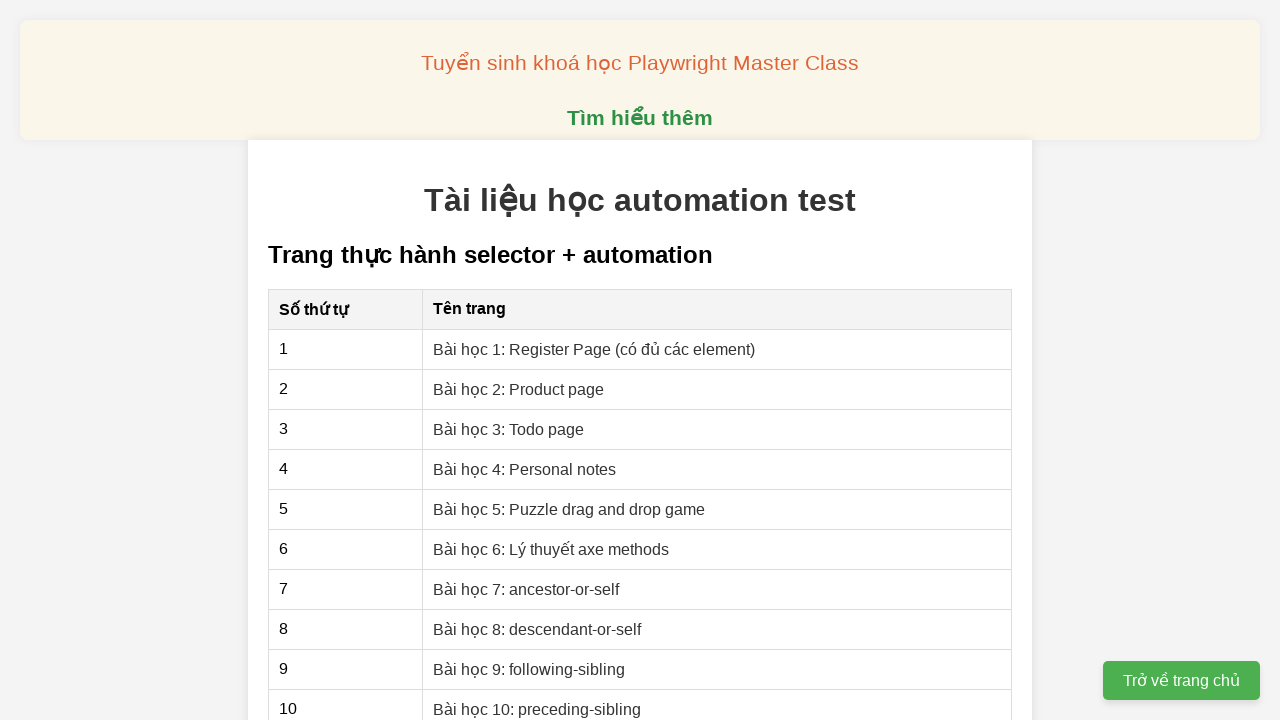

Clicked on 'Bài học 4: Personal notes' link to navigate to notes page at (525, 469) on internal:role=link[name="Bài học 4: Personal notes"i]
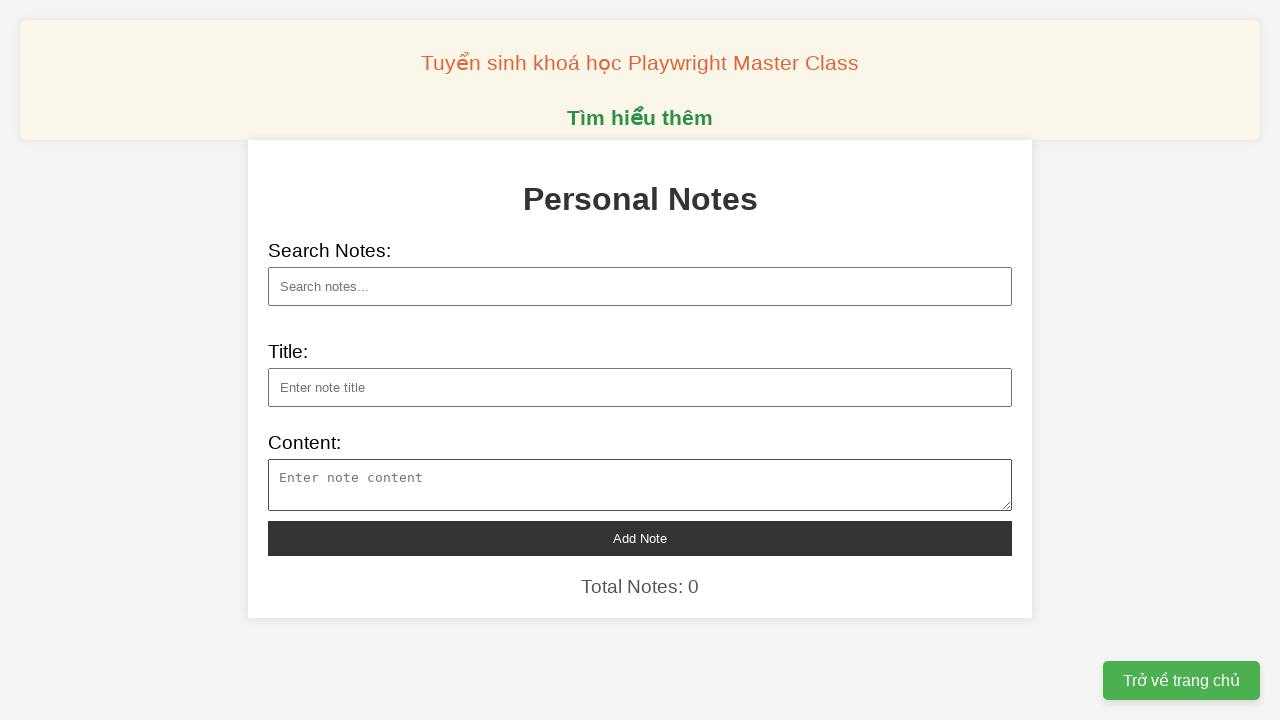

Filled note title: 'Khám phá vũ trụ mới' on xpath=//input[@id="note-title"]
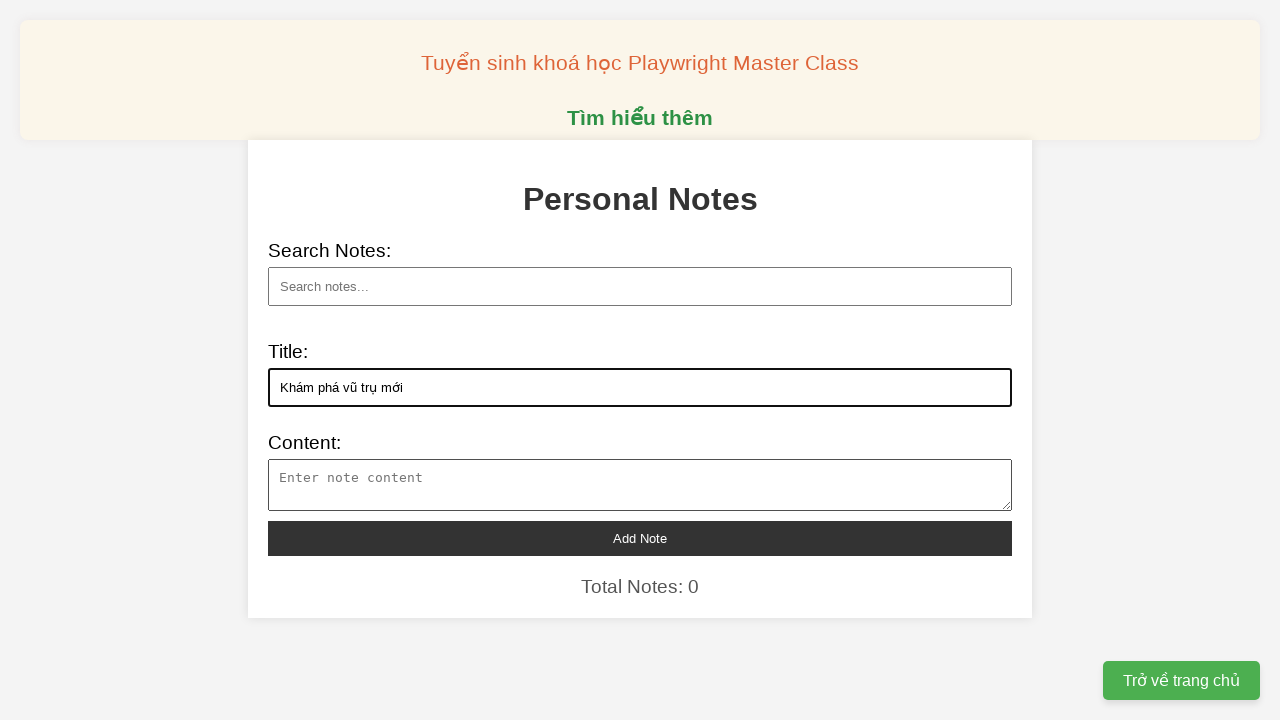

Filled note content for: 'Khám phá vũ trụ mới' on xpath=//textarea[@id="note-content"]
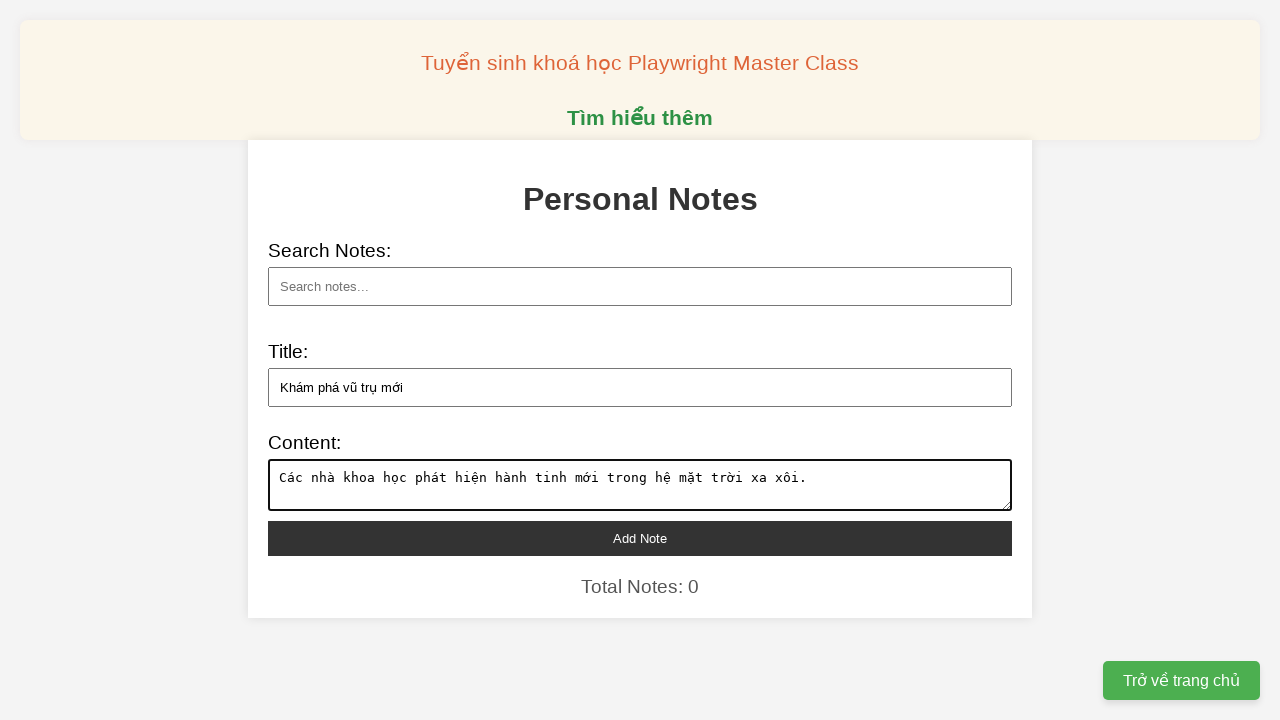

Clicked 'Add Note' button to create note #1 at (640, 538) on xpath=//button[@id="add-note"]
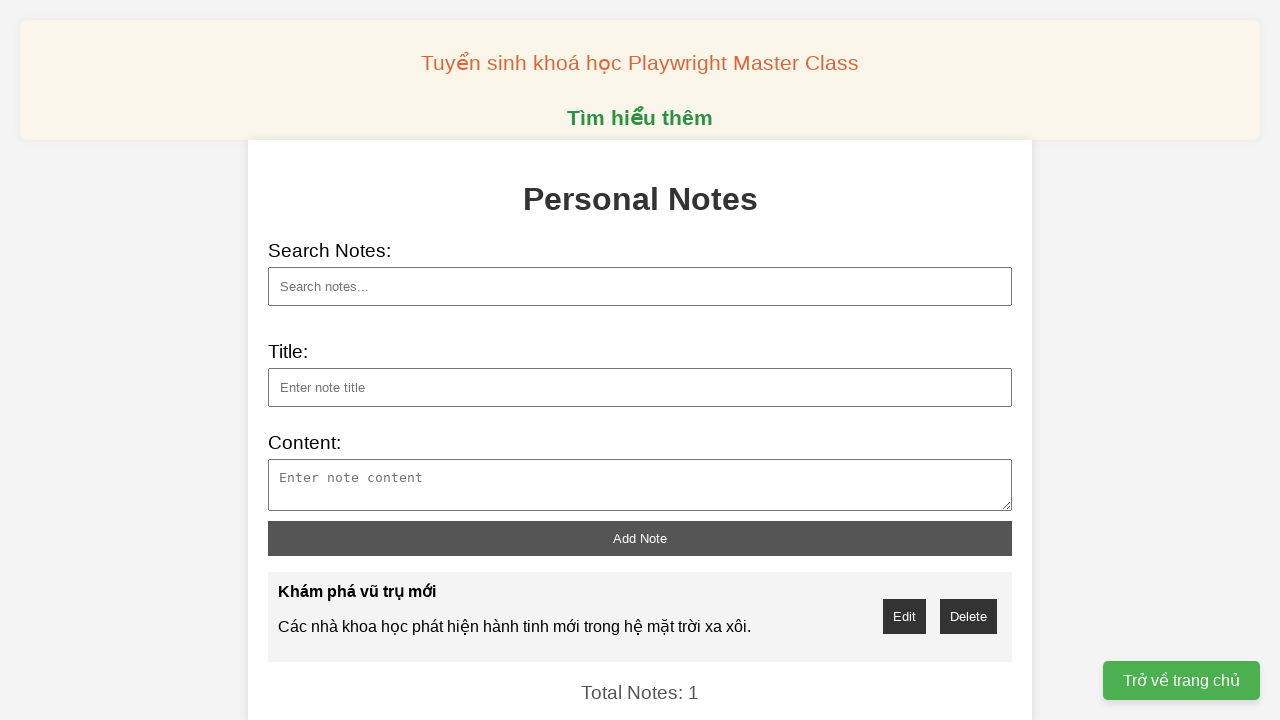

Filled note title: 'Công nghệ AI trong y tế' on xpath=//input[@id="note-title"]
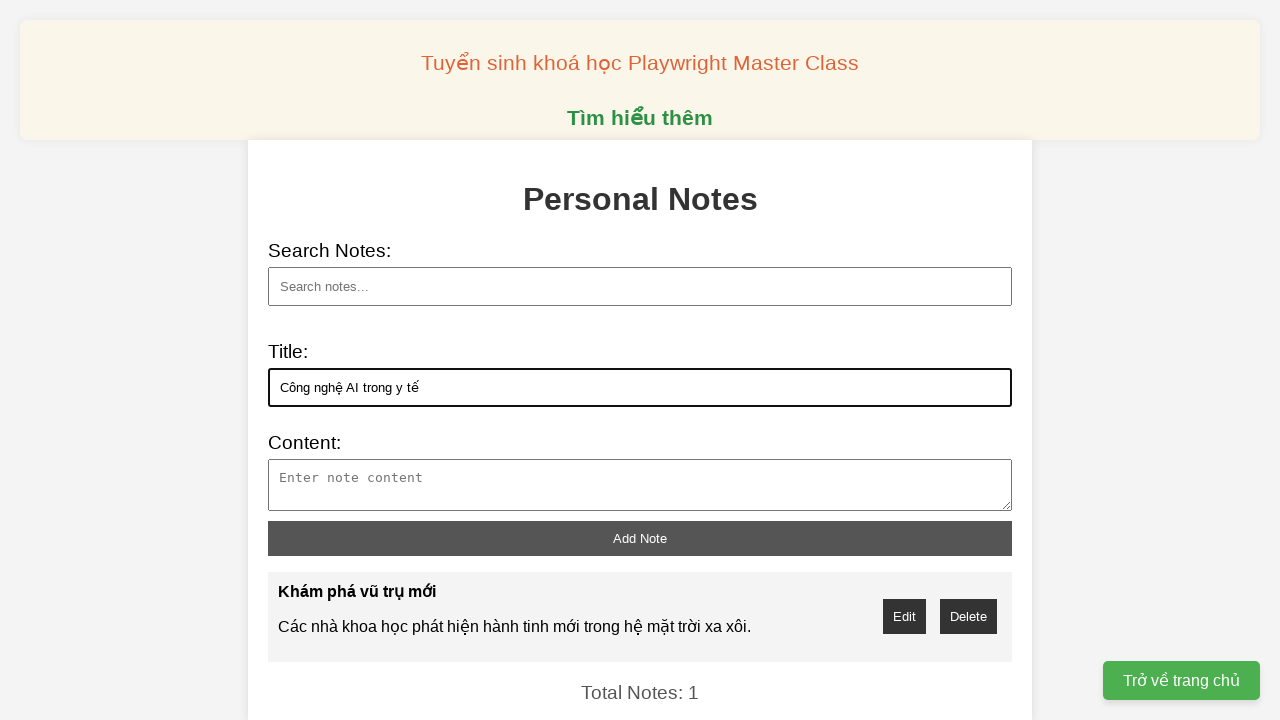

Filled note content for: 'Công nghệ AI trong y tế' on xpath=//textarea[@id="note-content"]
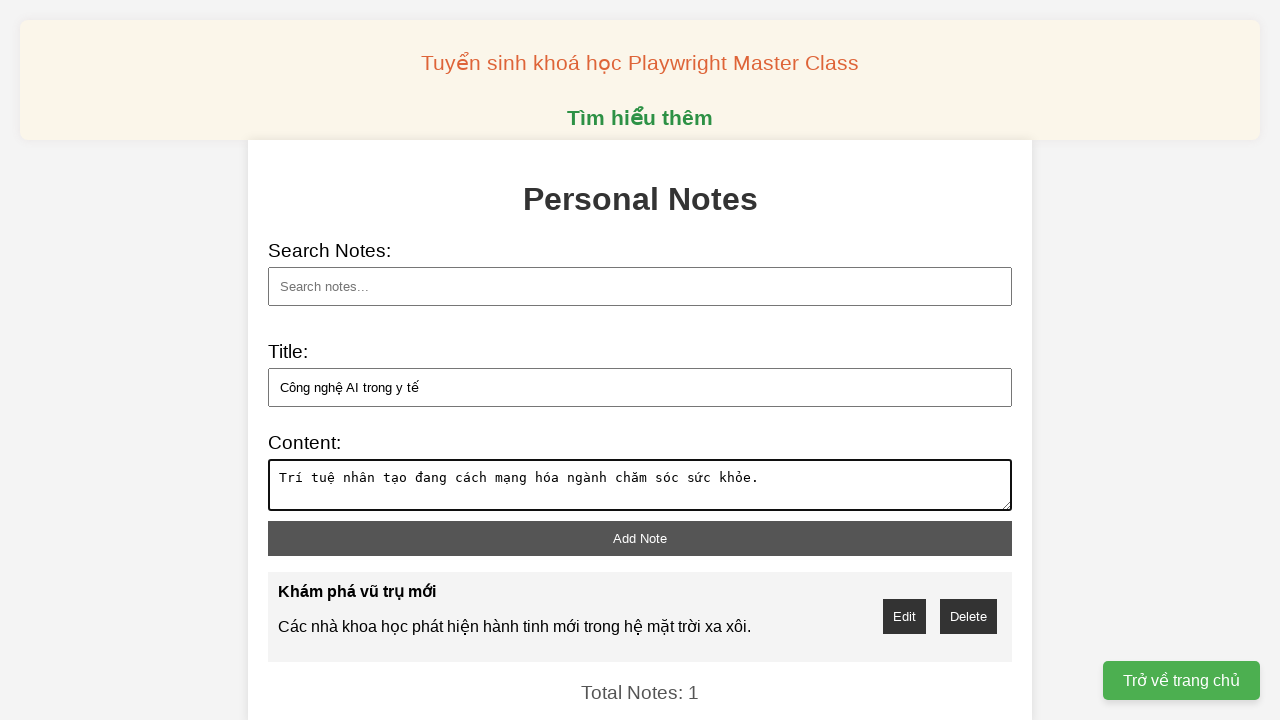

Clicked 'Add Note' button to create note #2 at (640, 538) on xpath=//button[@id="add-note"]
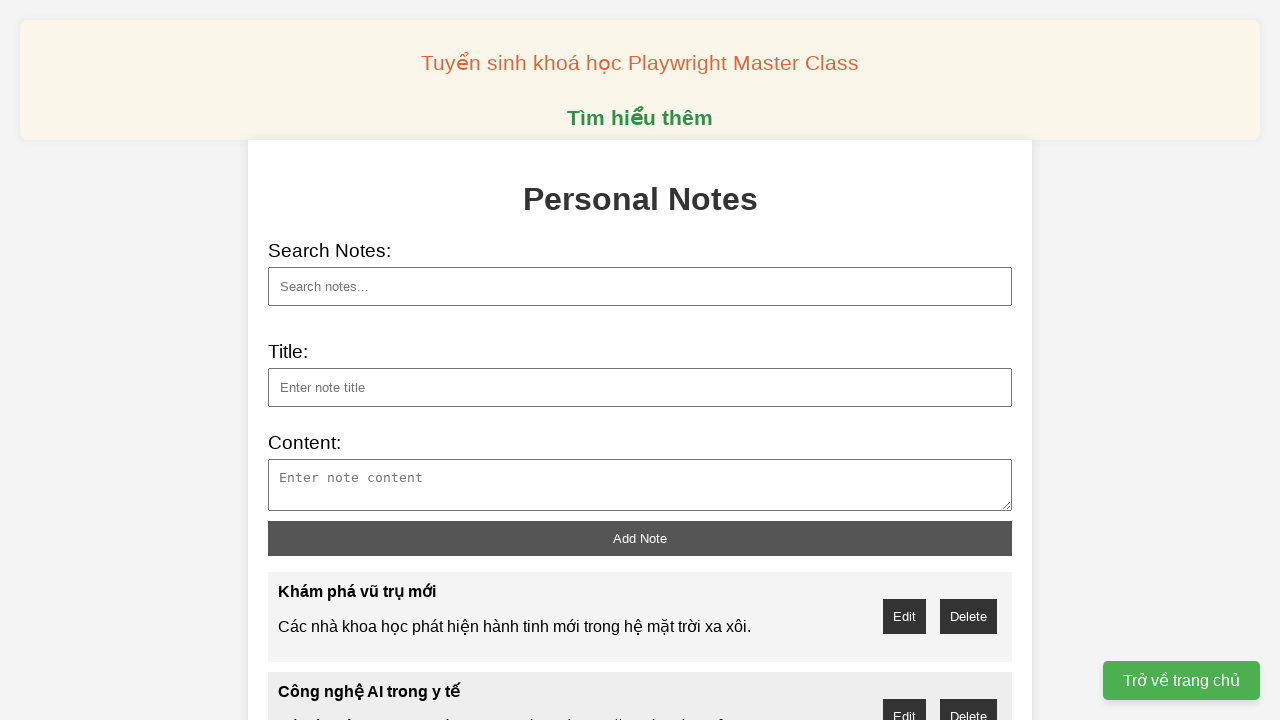

Filled note title: 'Năng lượng tái tạo 2024' on xpath=//input[@id="note-title"]
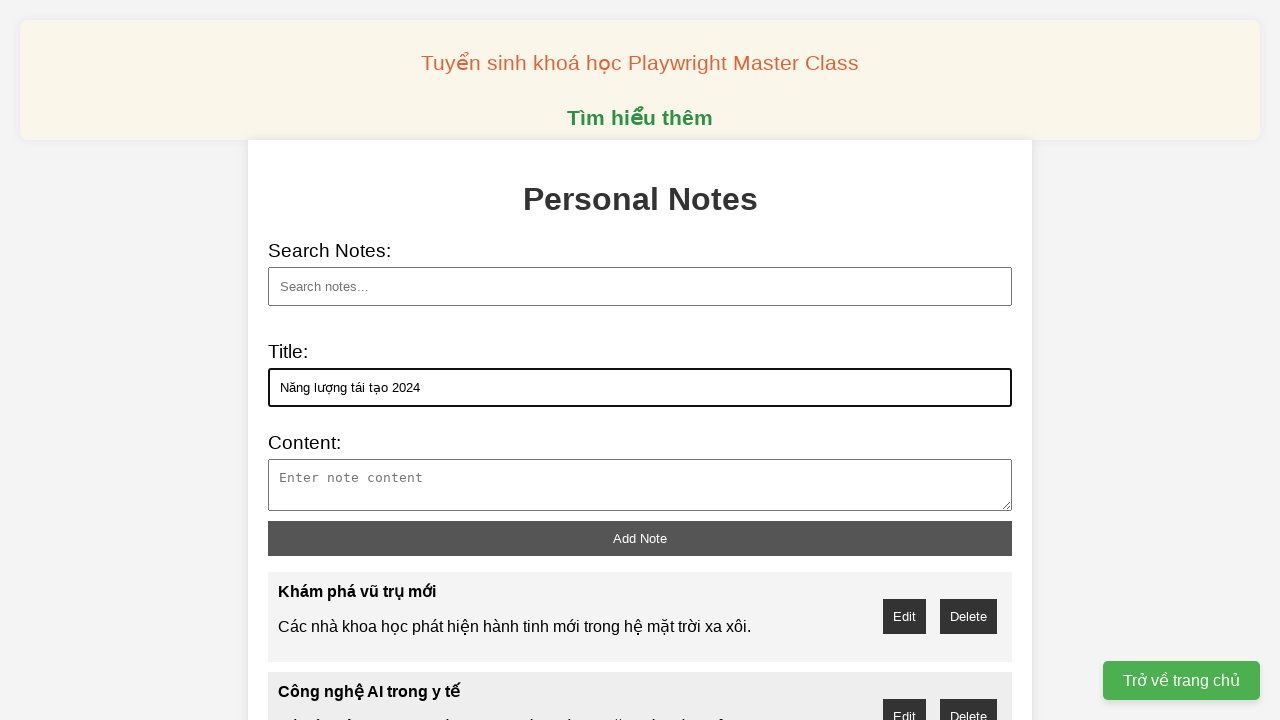

Filled note content for: 'Năng lượng tái tạo 2024' on xpath=//textarea[@id="note-content"]
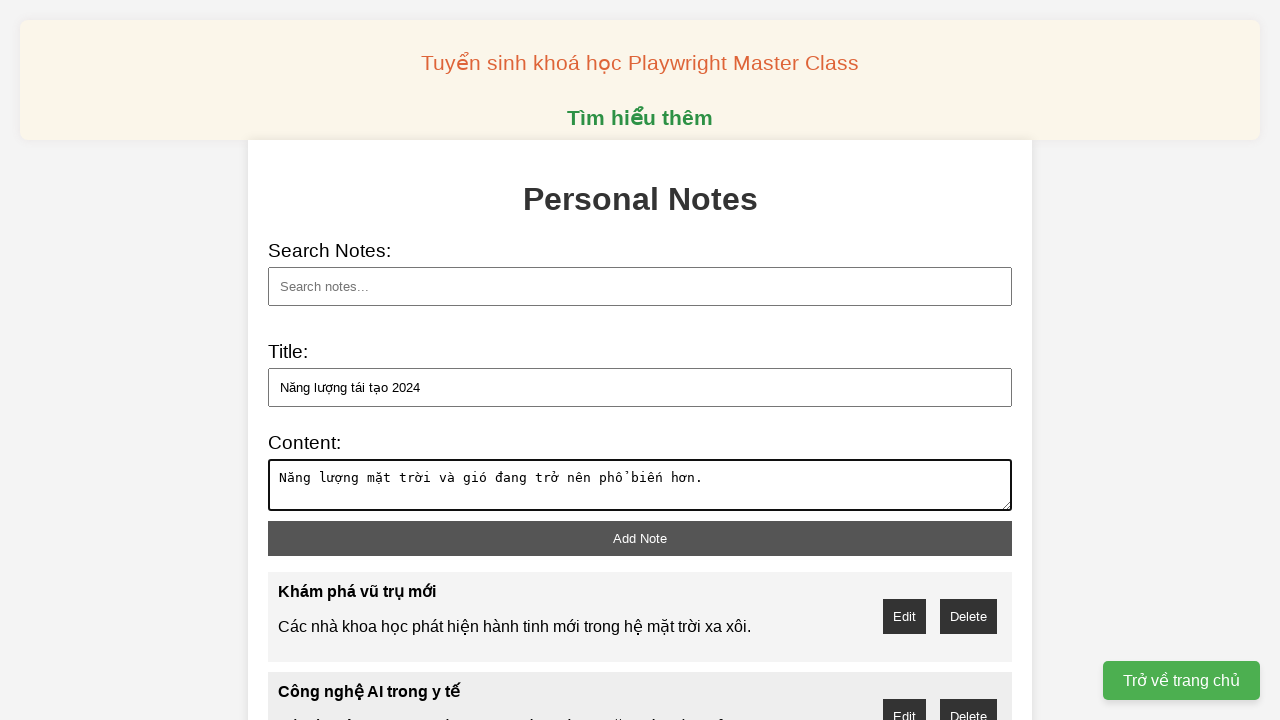

Clicked 'Add Note' button to create note #3 at (640, 538) on xpath=//button[@id="add-note"]
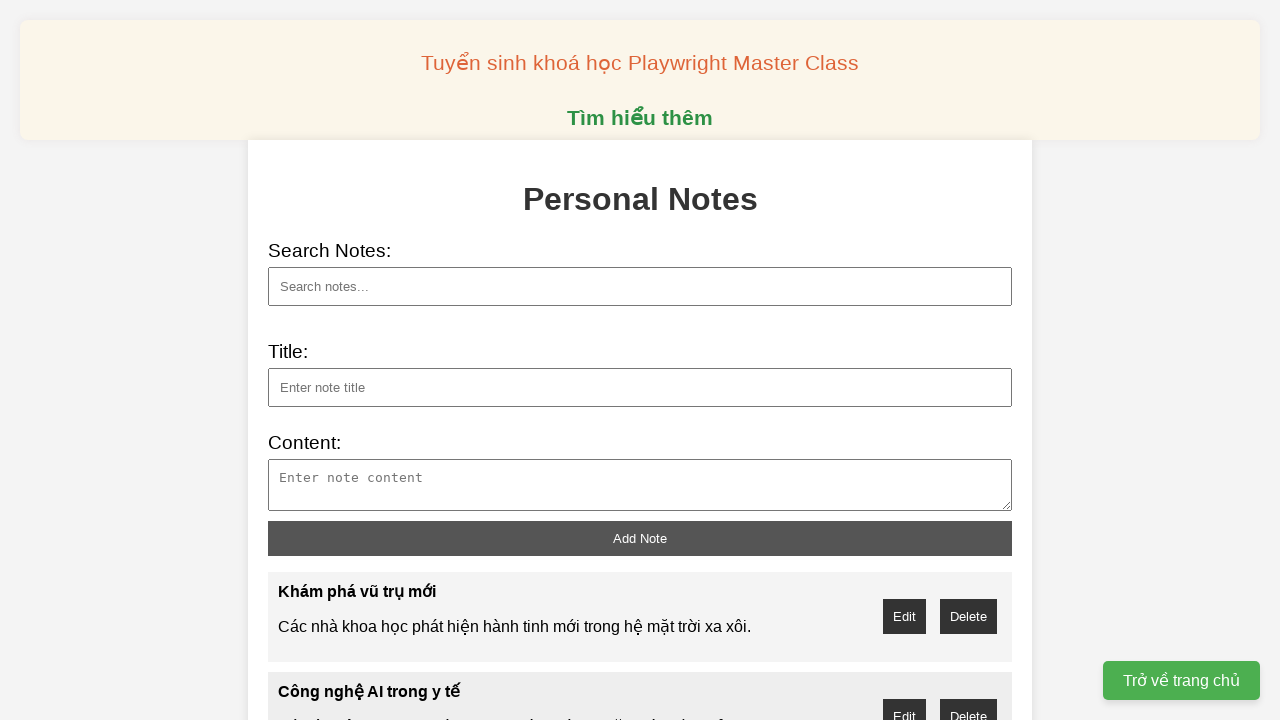

Filled note title: 'Robot tự động hóa' on xpath=//input[@id="note-title"]
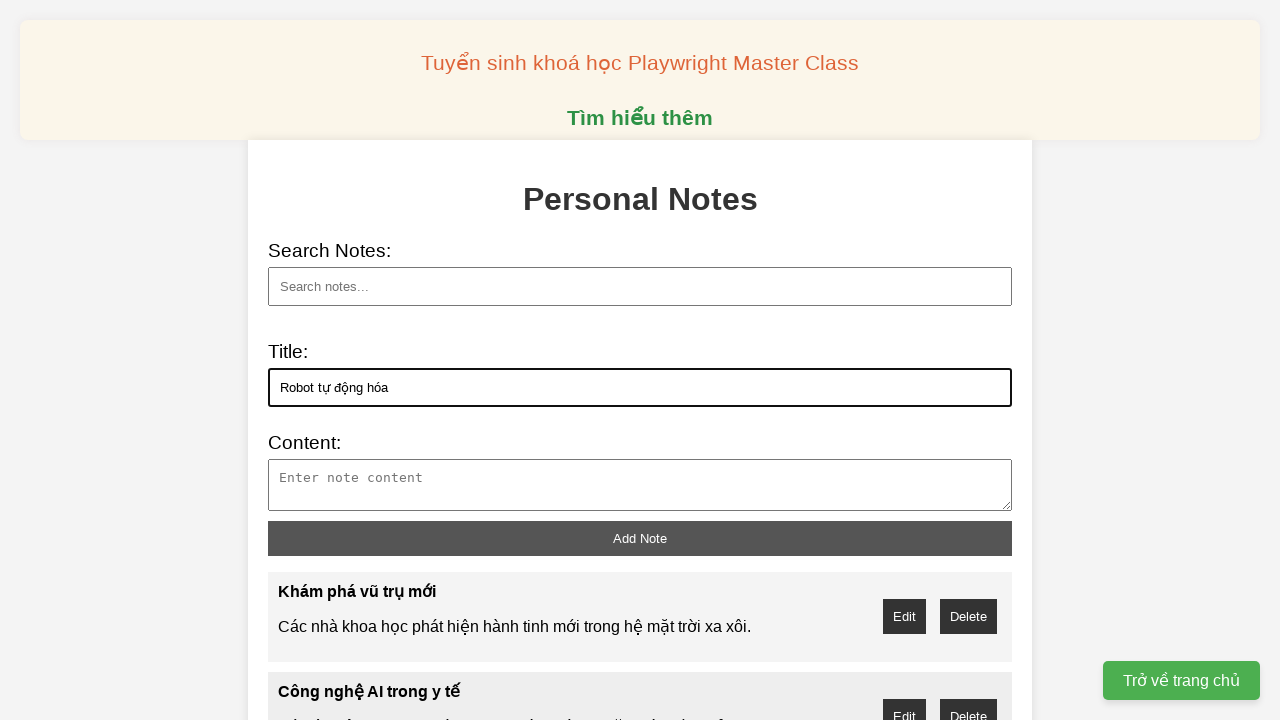

Filled note content for: 'Robot tự động hóa' on xpath=//textarea[@id="note-content"]
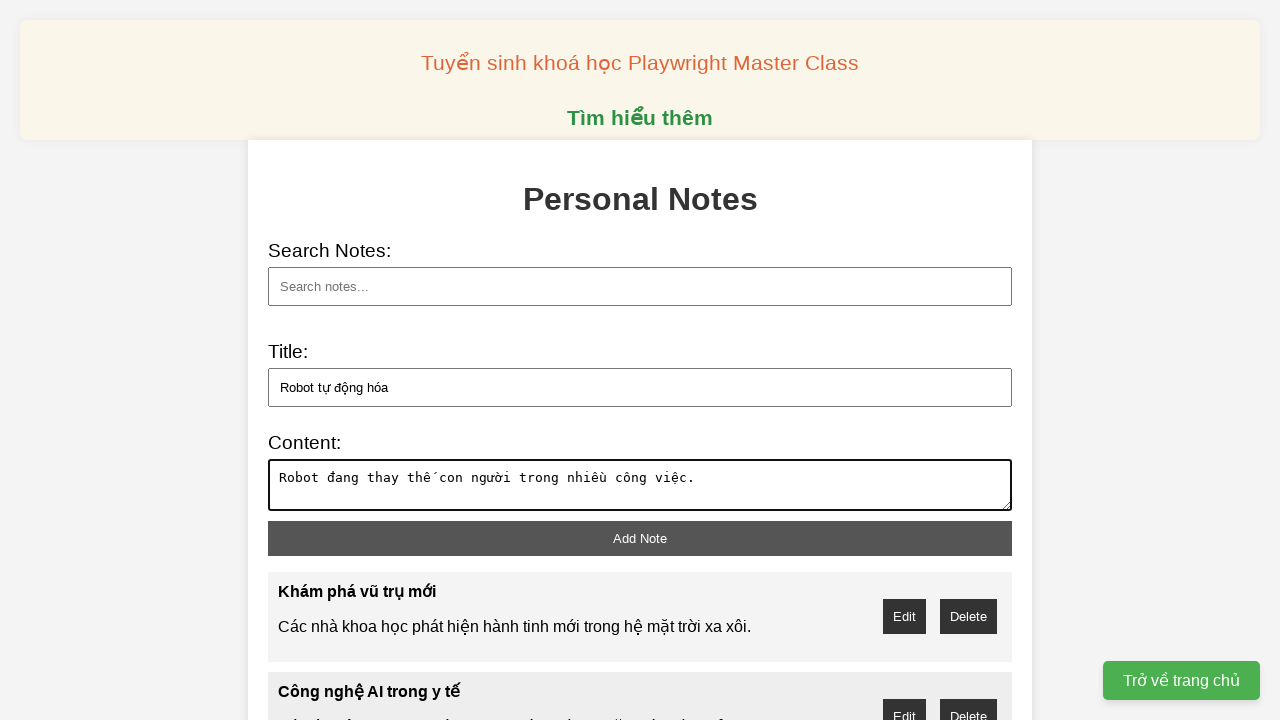

Clicked 'Add Note' button to create note #4 at (640, 538) on xpath=//button[@id="add-note"]
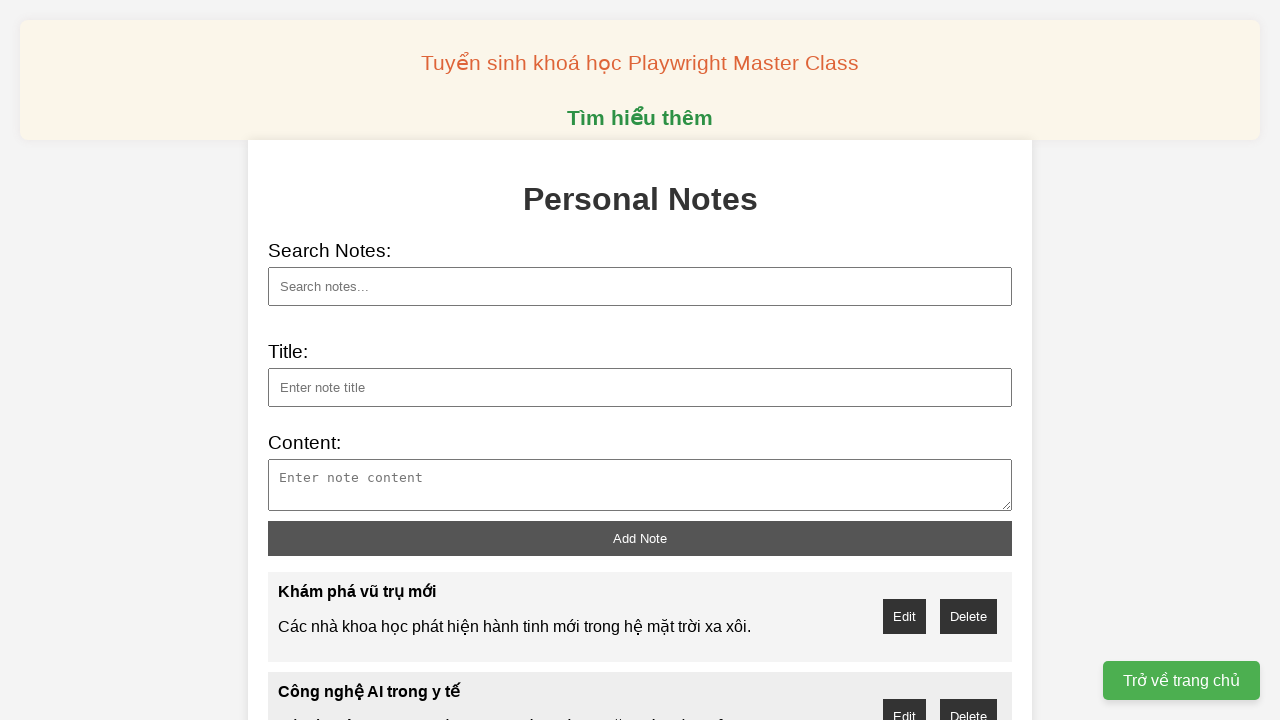

Filled note title: 'Khoa học thần kinh' on xpath=//input[@id="note-title"]
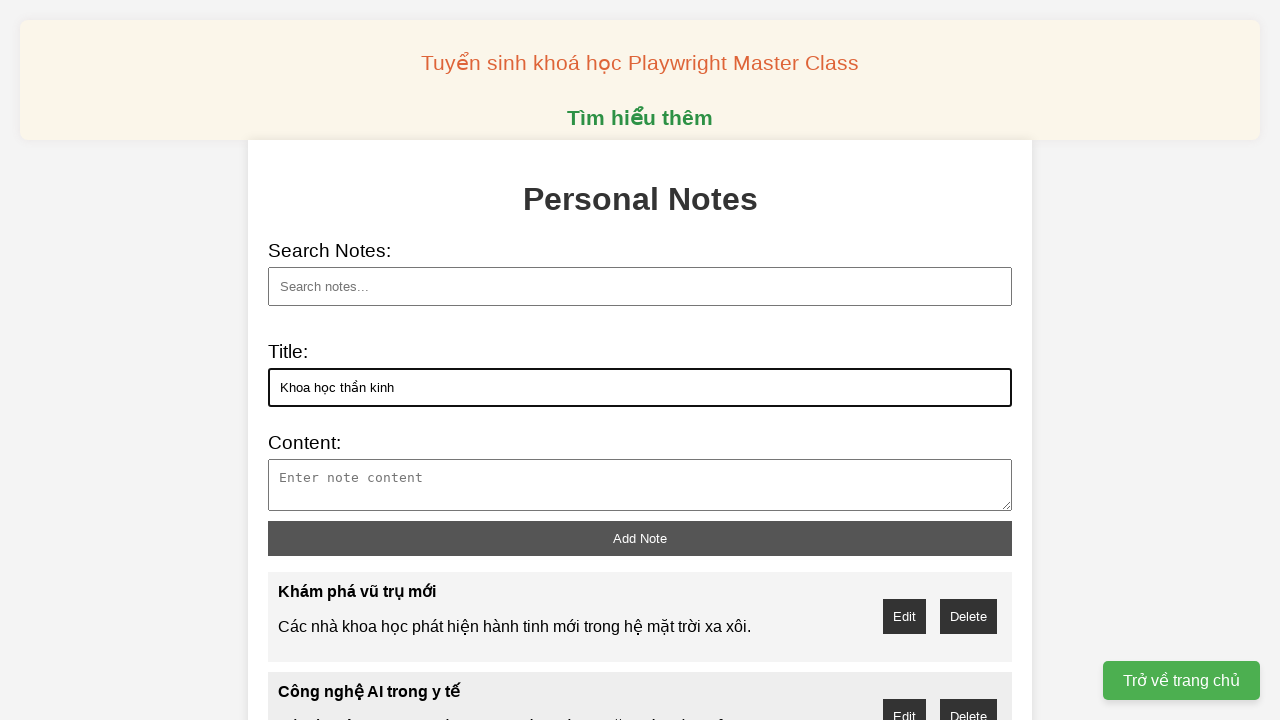

Filled note content for: 'Khoa học thần kinh' on xpath=//textarea[@id="note-content"]
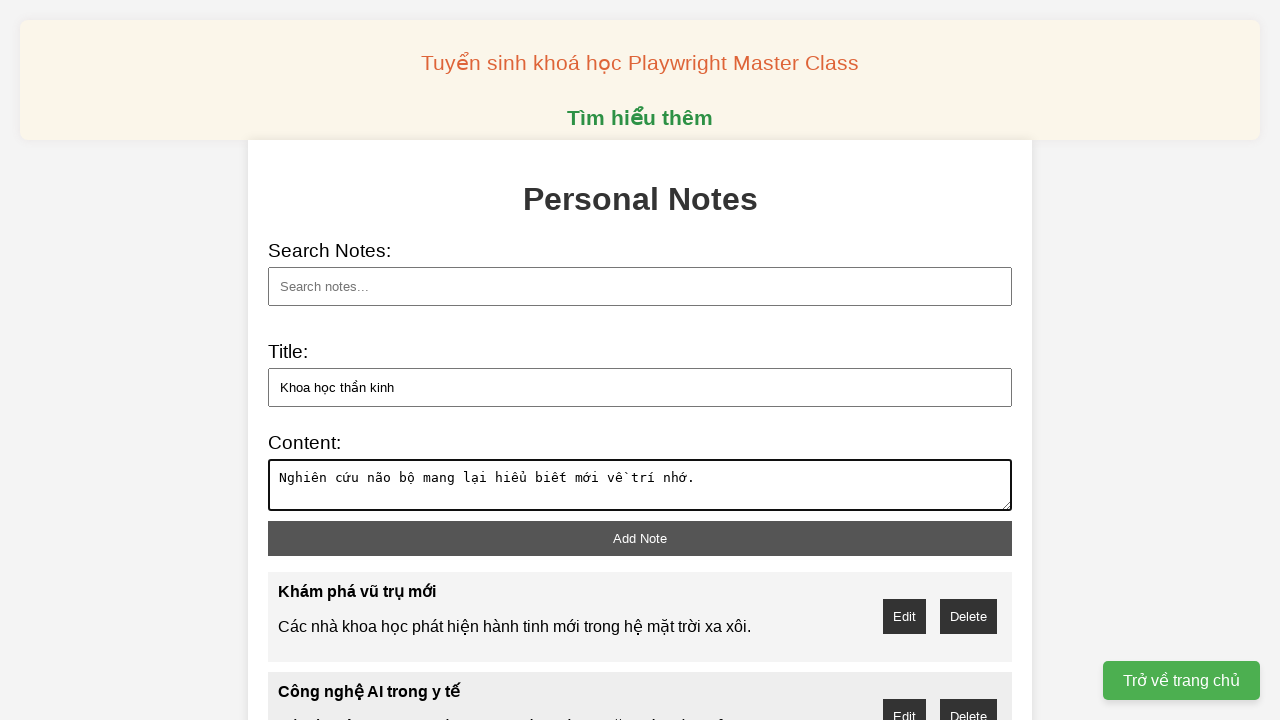

Clicked 'Add Note' button to create note #5 at (640, 538) on xpath=//button[@id="add-note"]
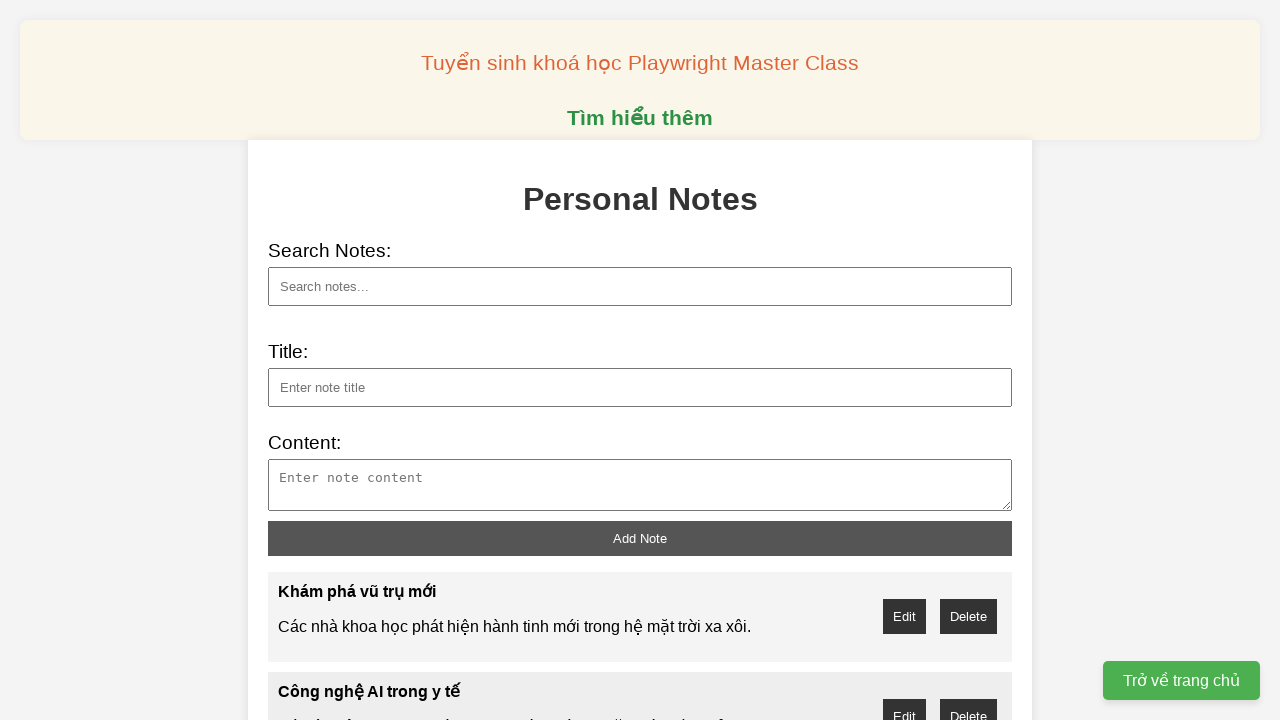

Filled note title: 'Vật liệu nano tiên tiến' on xpath=//input[@id="note-title"]
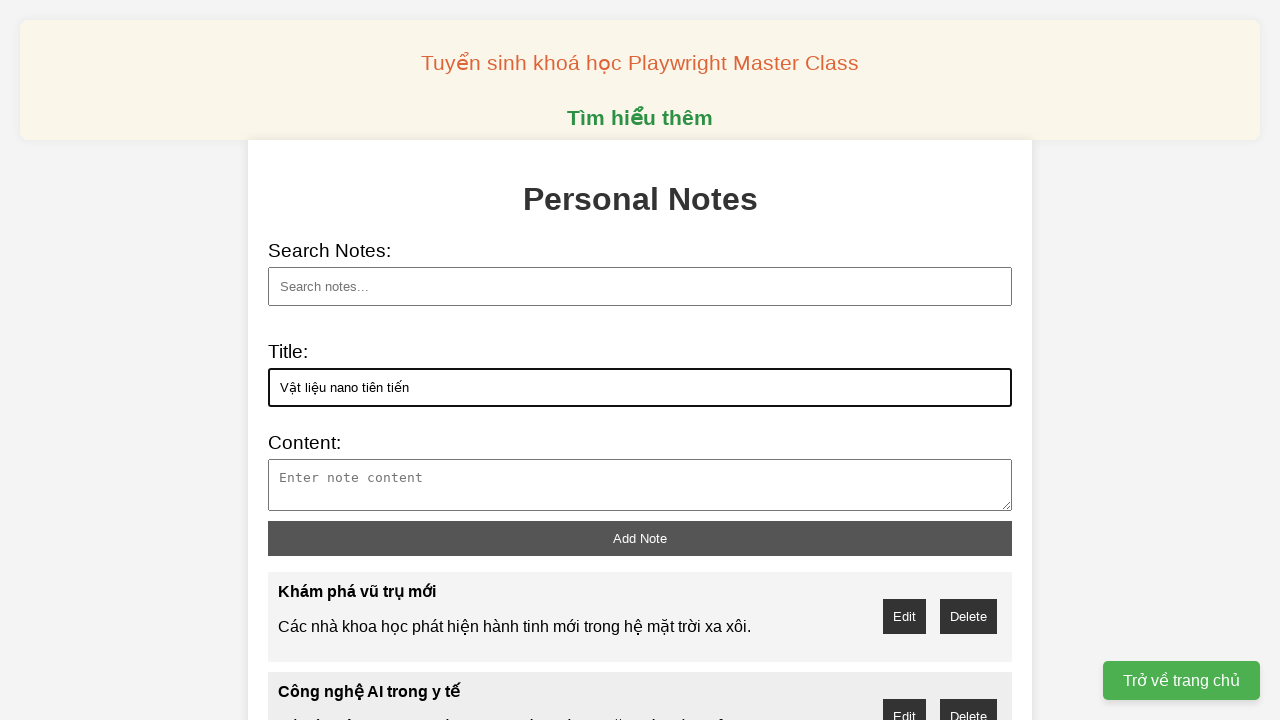

Filled note content for: 'Vật liệu nano tiên tiến' on xpath=//textarea[@id="note-content"]
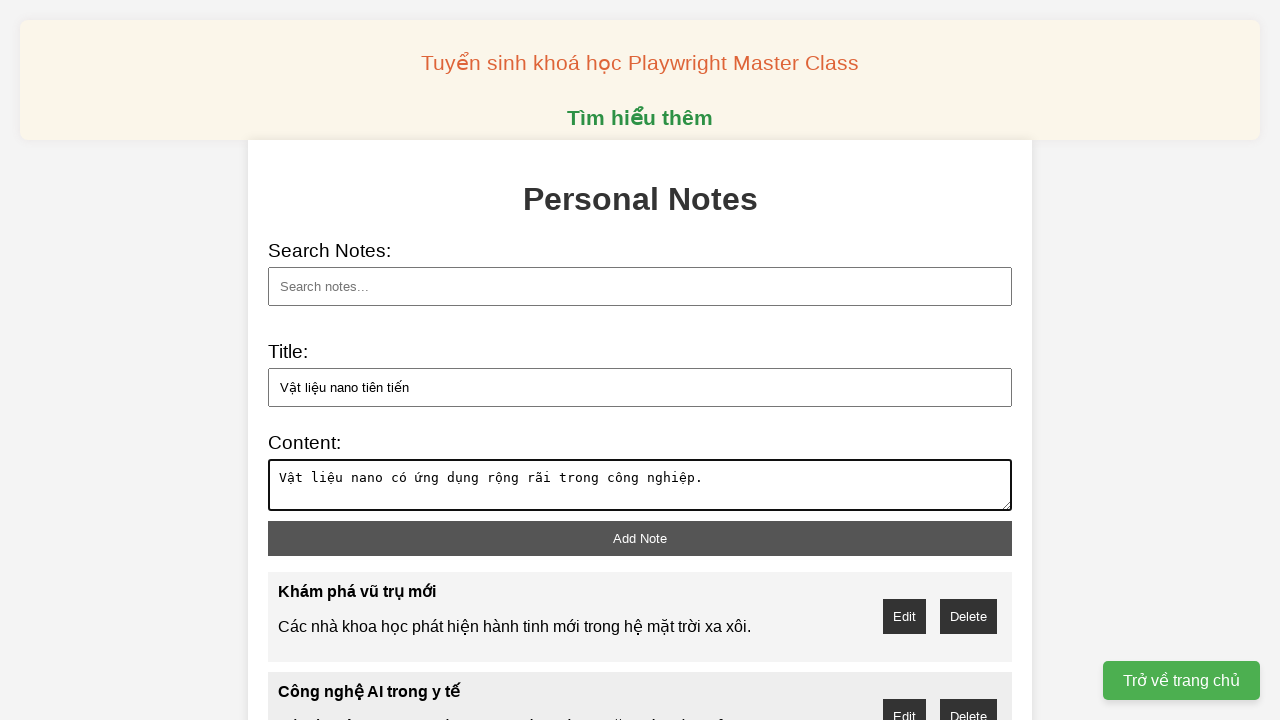

Clicked 'Add Note' button to create note #6 at (640, 538) on xpath=//button[@id="add-note"]
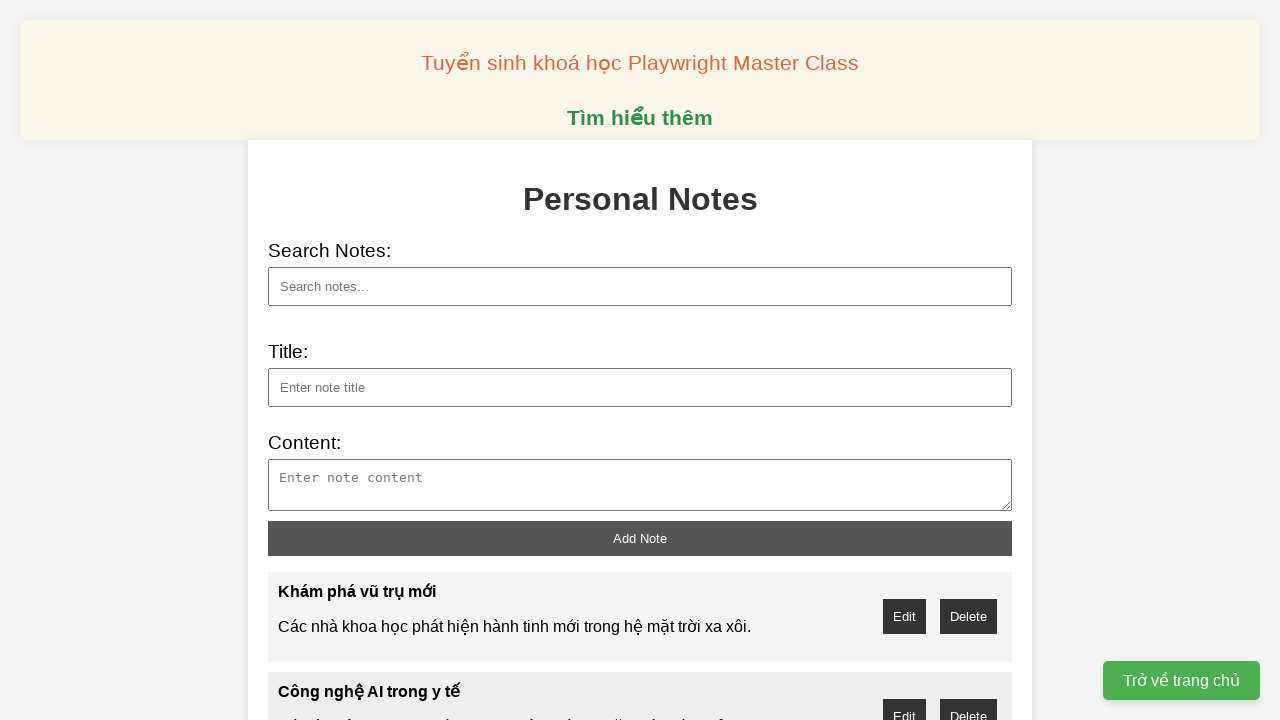

Filled note title: 'Sinh học phân tử' on xpath=//input[@id="note-title"]
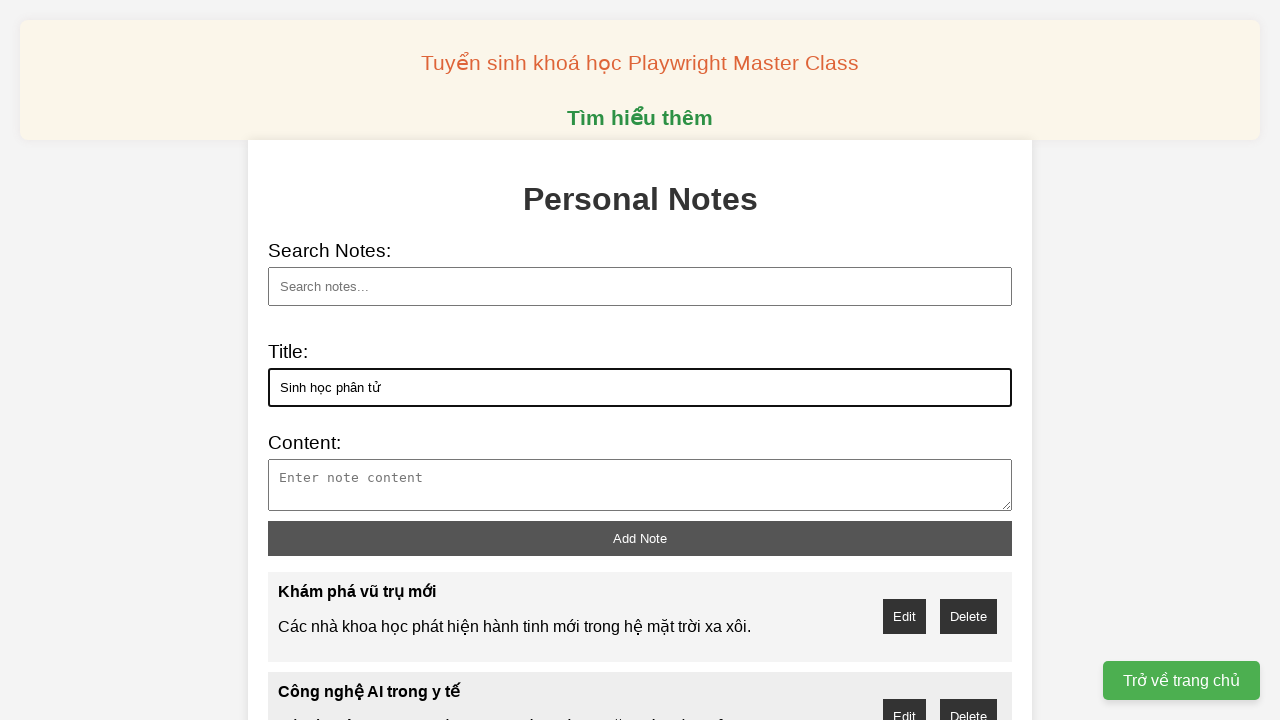

Filled note content for: 'Sinh học phân tử' on xpath=//textarea[@id="note-content"]
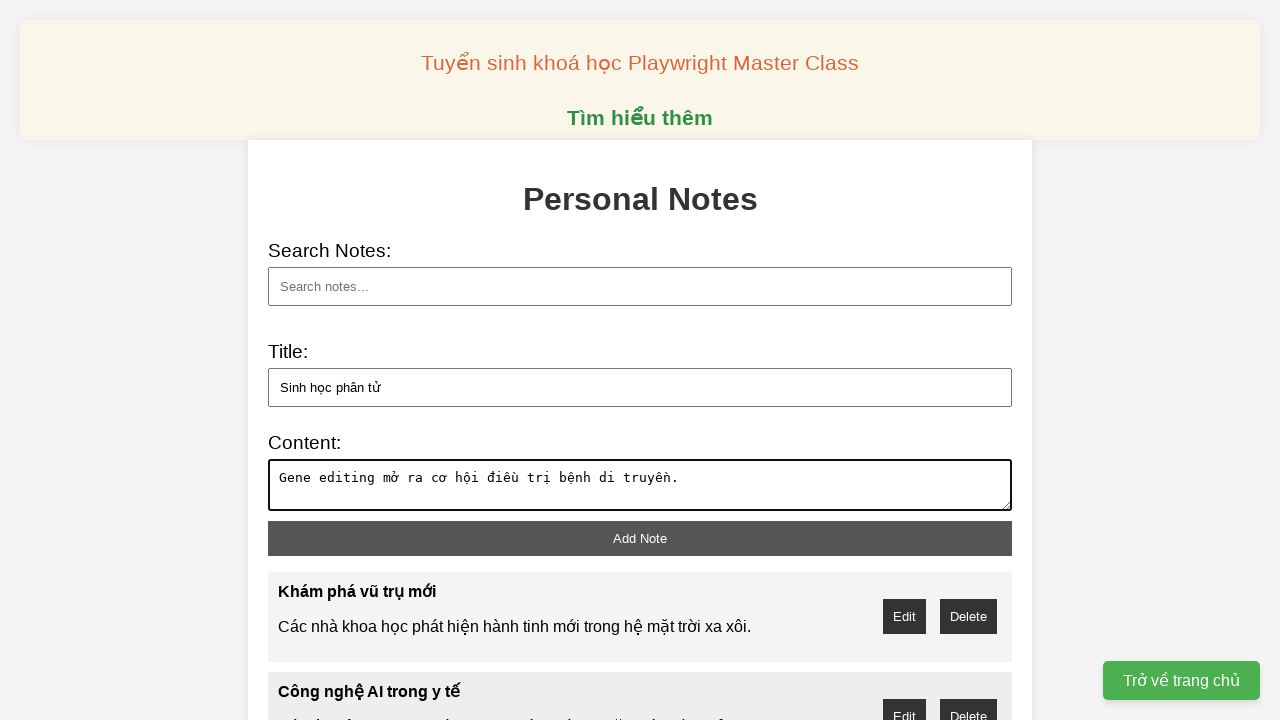

Clicked 'Add Note' button to create note #7 at (640, 538) on xpath=//button[@id="add-note"]
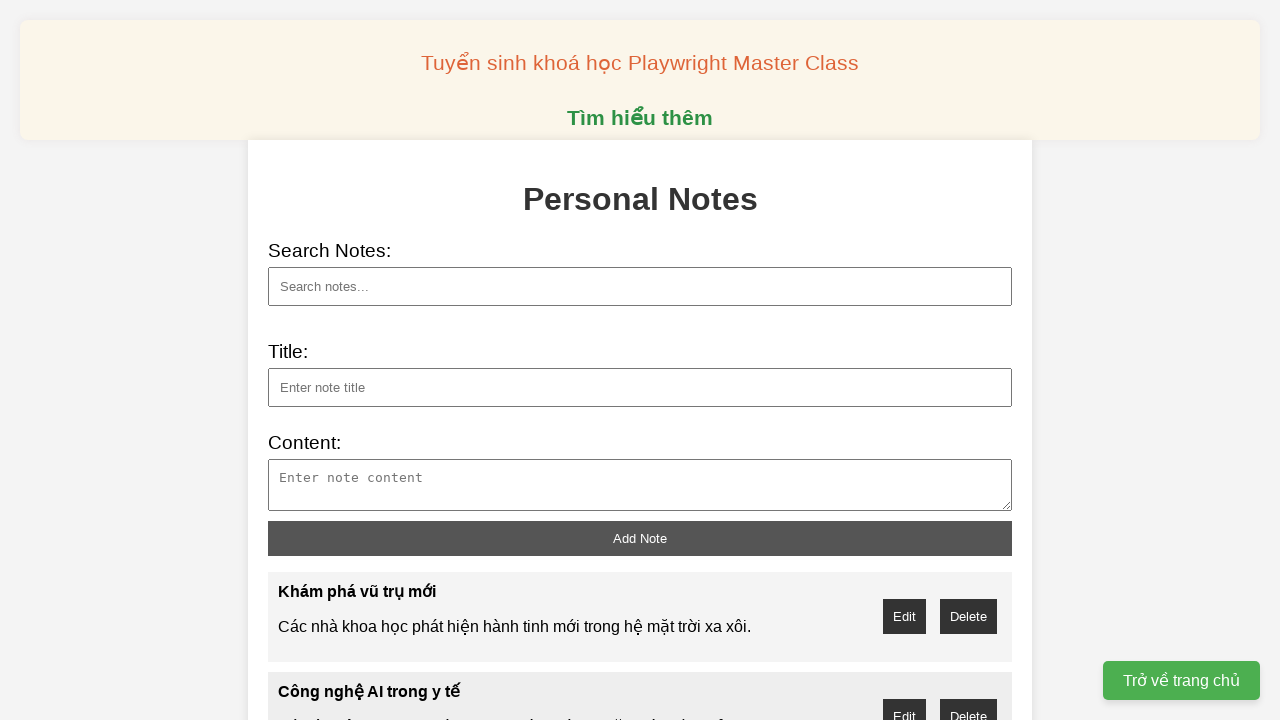

Filled note title: 'Điện toán lượng tử' on xpath=//input[@id="note-title"]
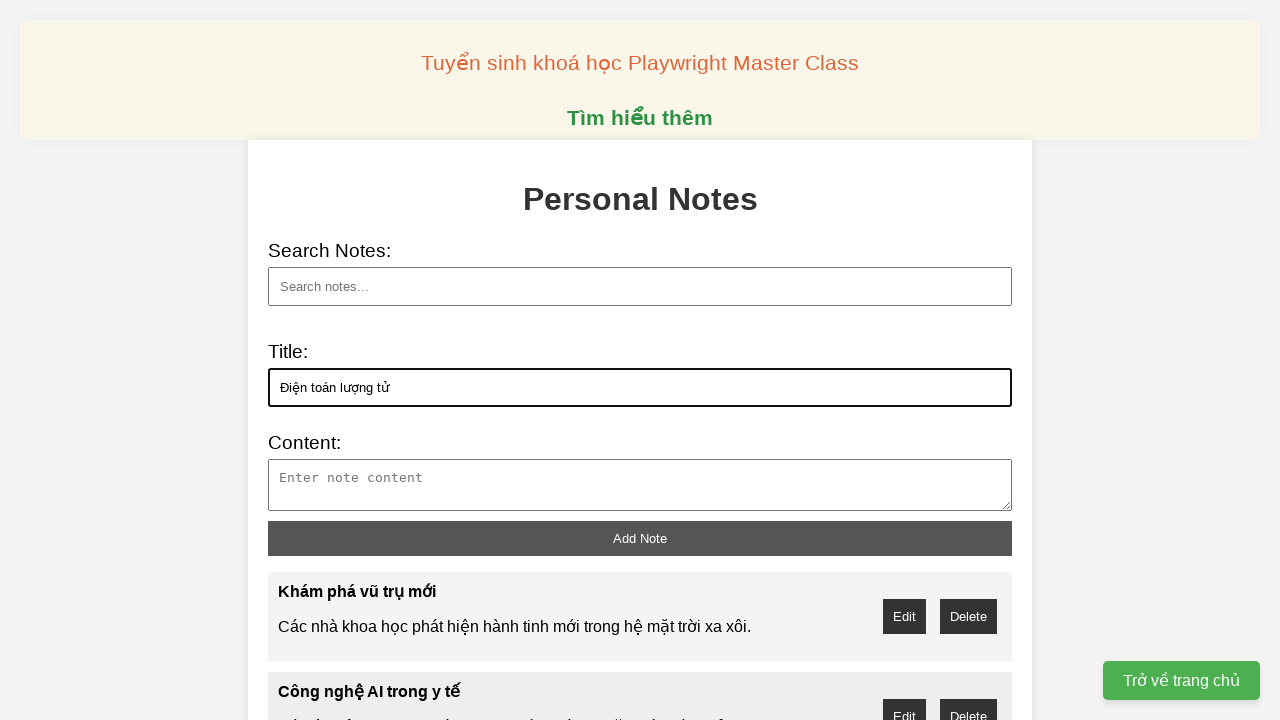

Filled note content for: 'Điện toán lượng tử' on xpath=//textarea[@id="note-content"]
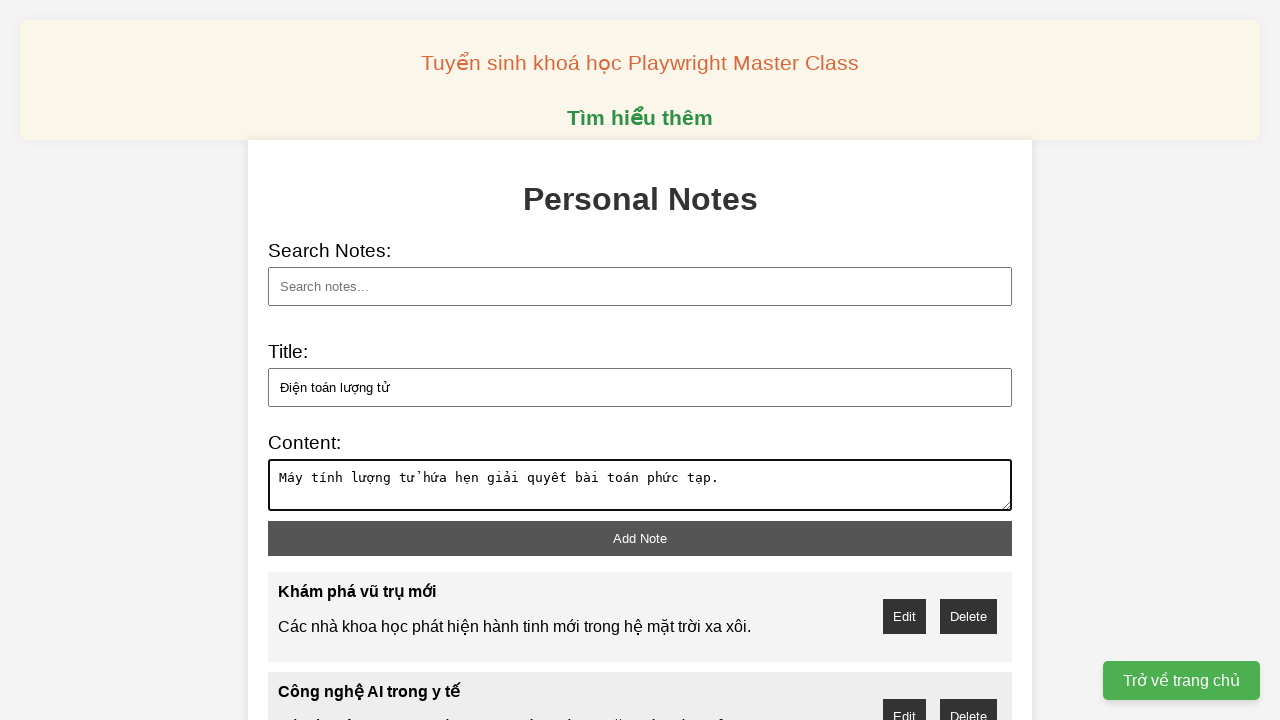

Clicked 'Add Note' button to create note #8 at (640, 538) on xpath=//button[@id="add-note"]
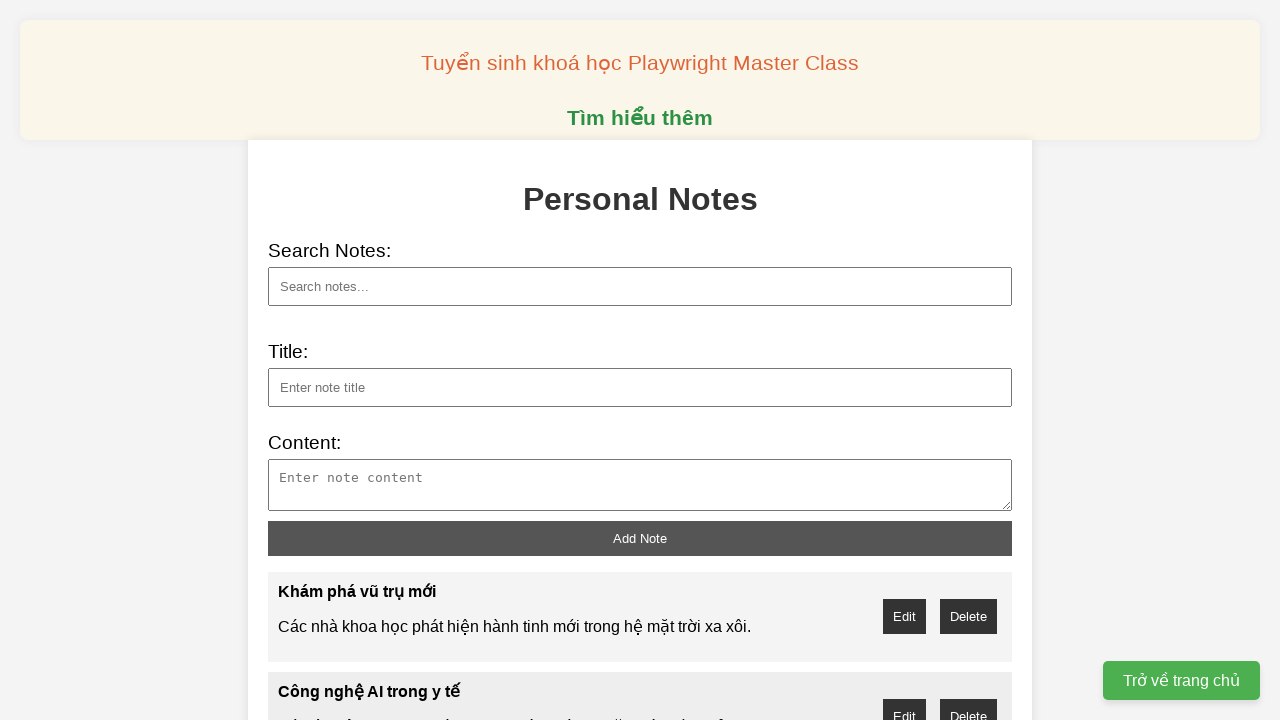

Filled note title: 'Thám hiểm đại dương' on xpath=//input[@id="note-title"]
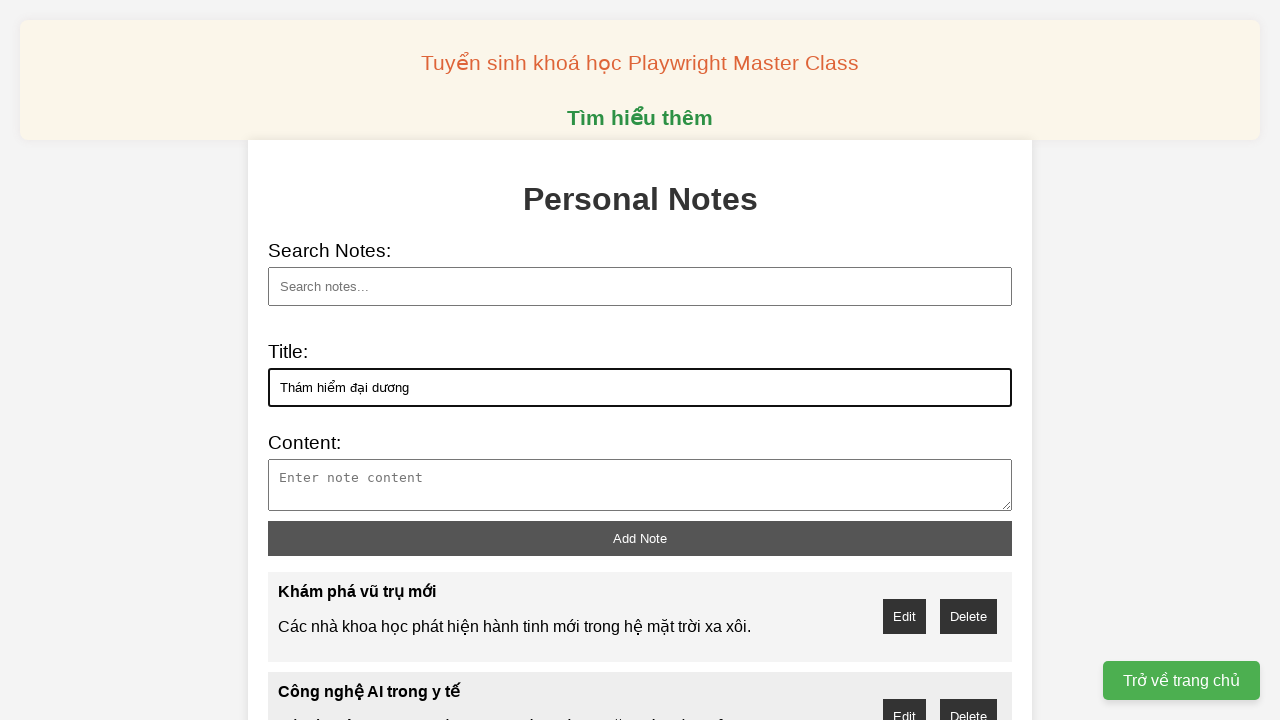

Filled note content for: 'Thám hiểm đại dương' on xpath=//textarea[@id="note-content"]
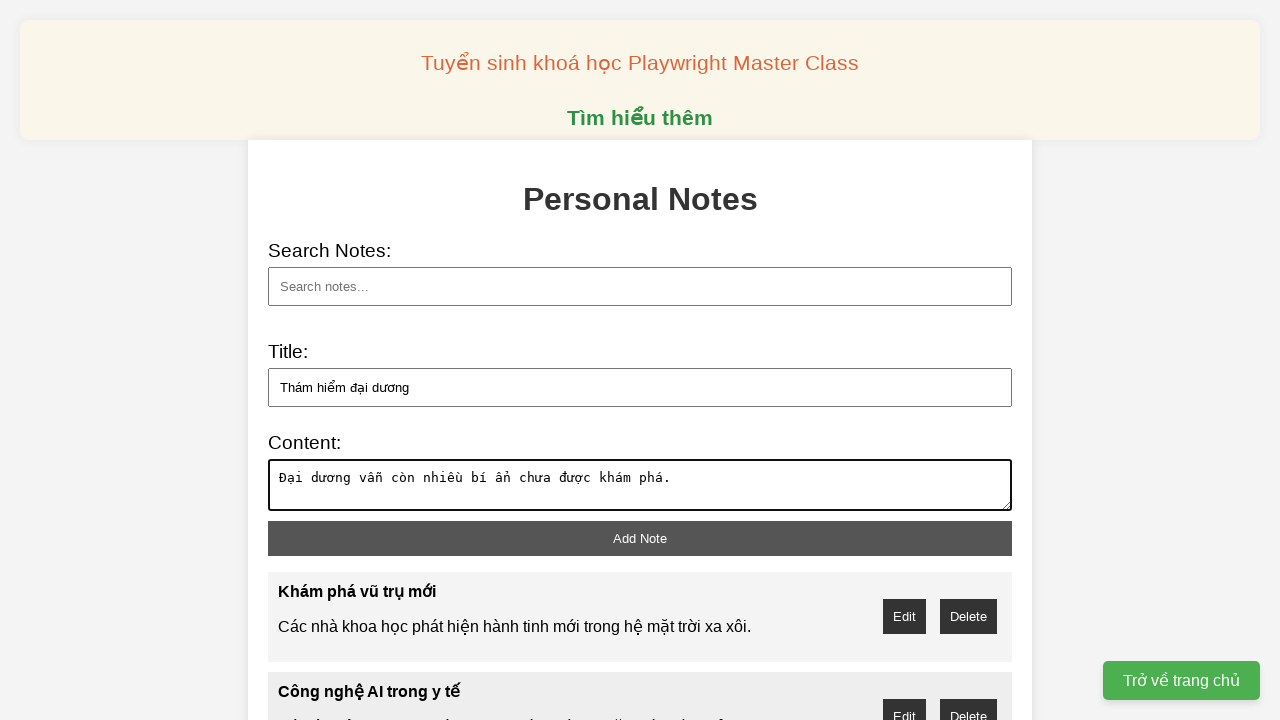

Clicked 'Add Note' button to create note #9 at (640, 538) on xpath=//button[@id="add-note"]
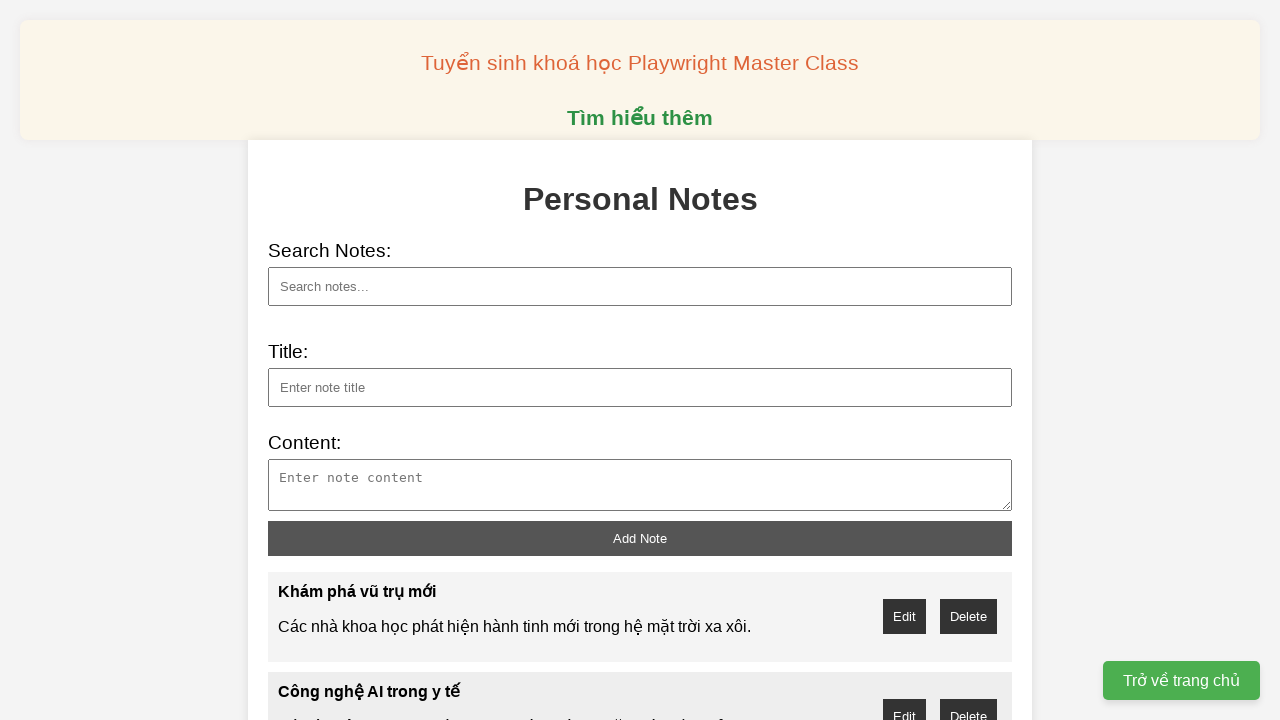

Filled note title: 'Công nghệ 5G và IoT' on xpath=//input[@id="note-title"]
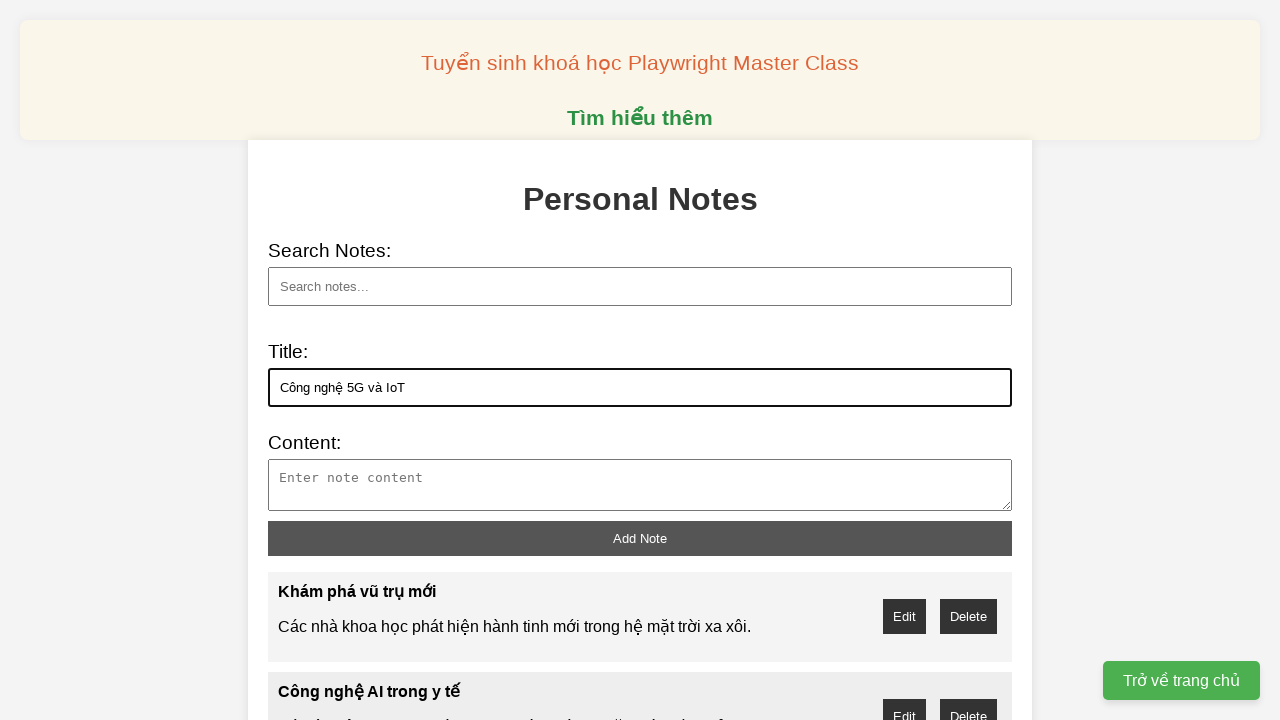

Filled note content for: 'Công nghệ 5G và IoT' on xpath=//textarea[@id="note-content"]
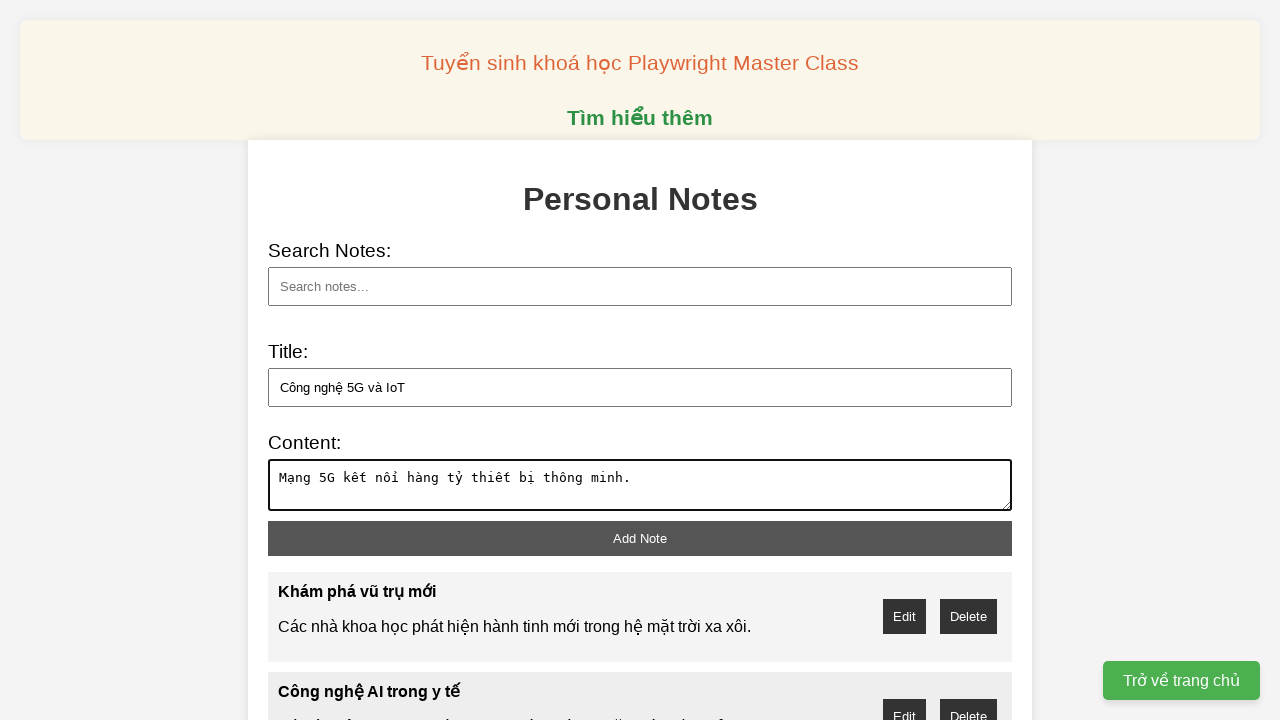

Clicked 'Add Note' button to create note #10 at (640, 538) on xpath=//button[@id="add-note"]
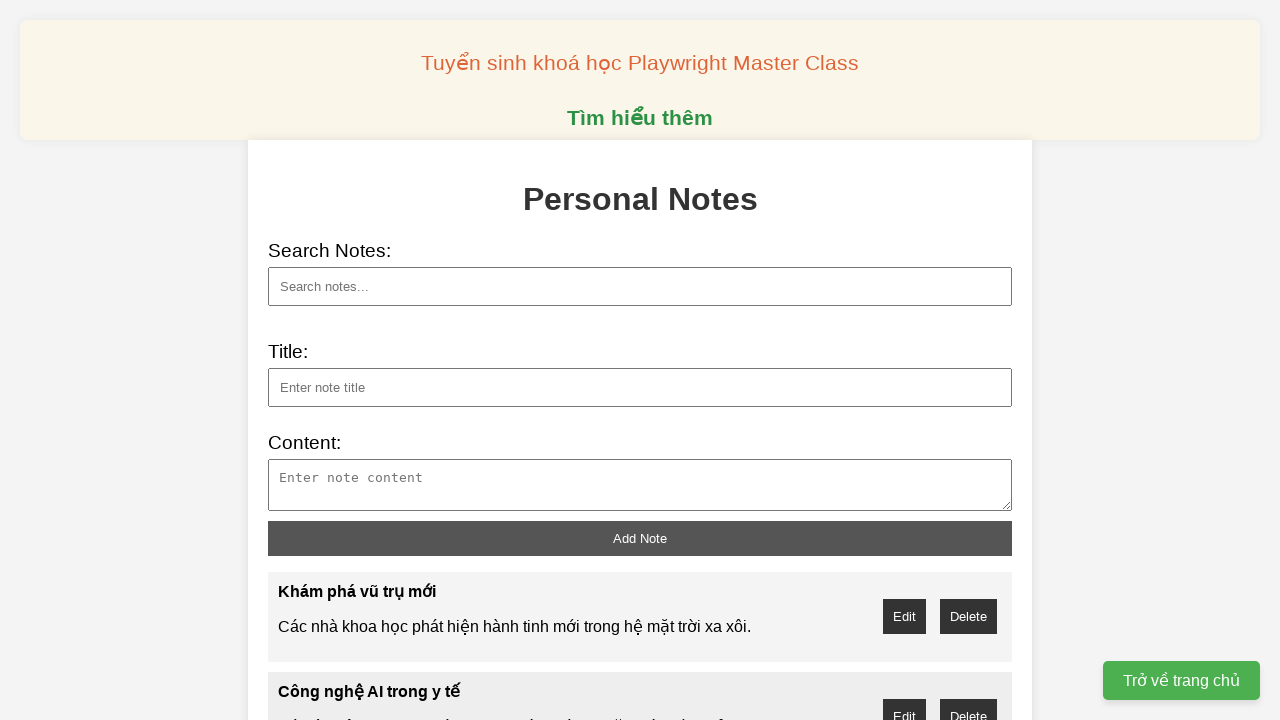

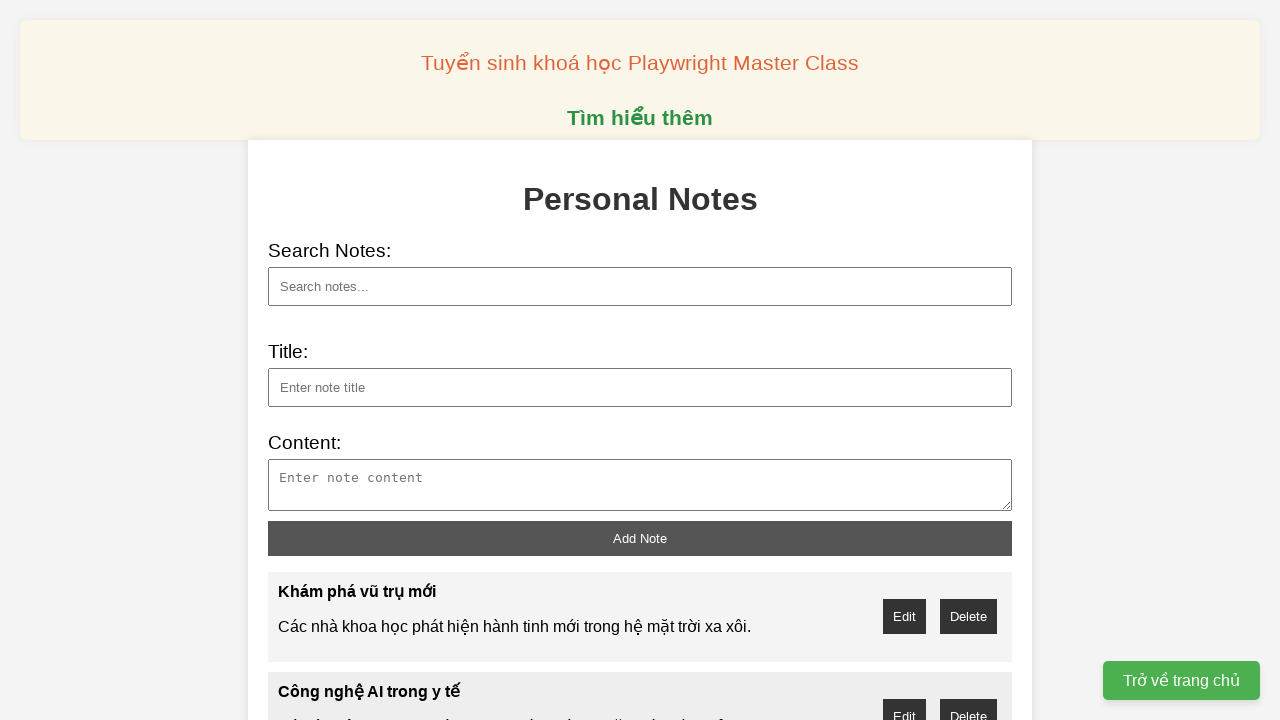